Tests drag and drop by offset functionality by dragging an element to specific coordinates

Starting URL: https://demoqa.com/dragabble

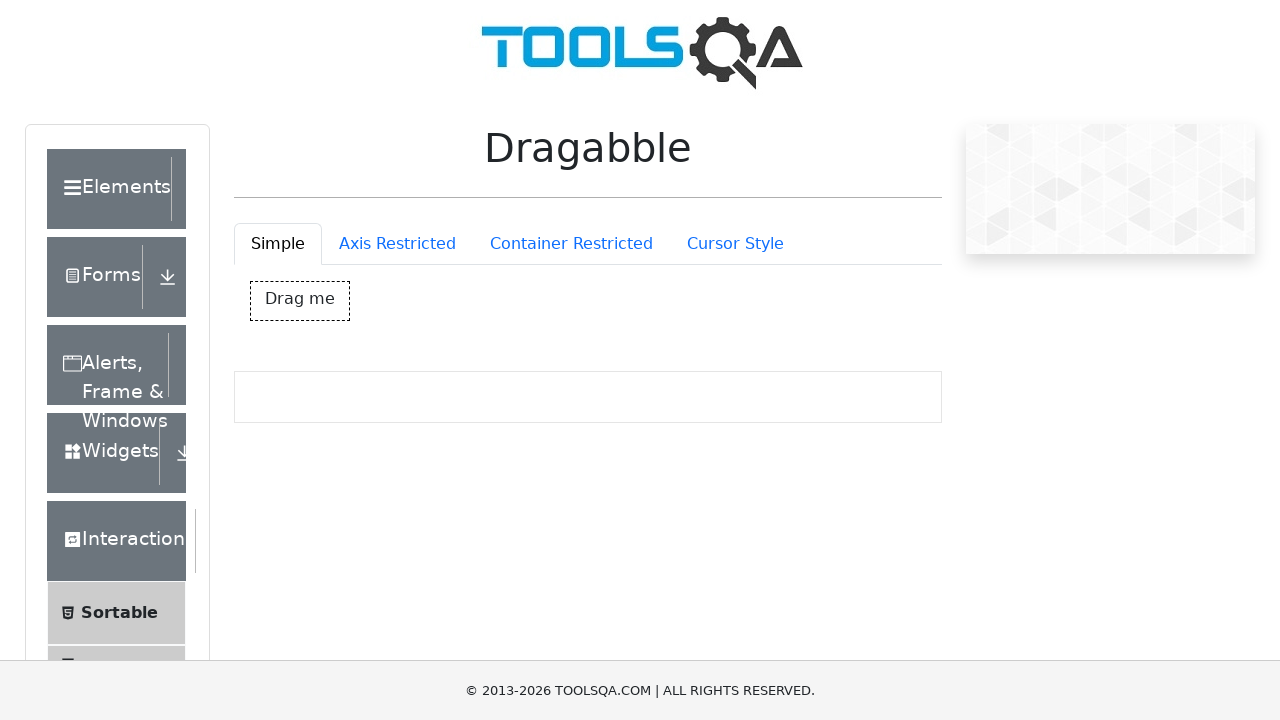

Located draggable element with id 'dragBox'
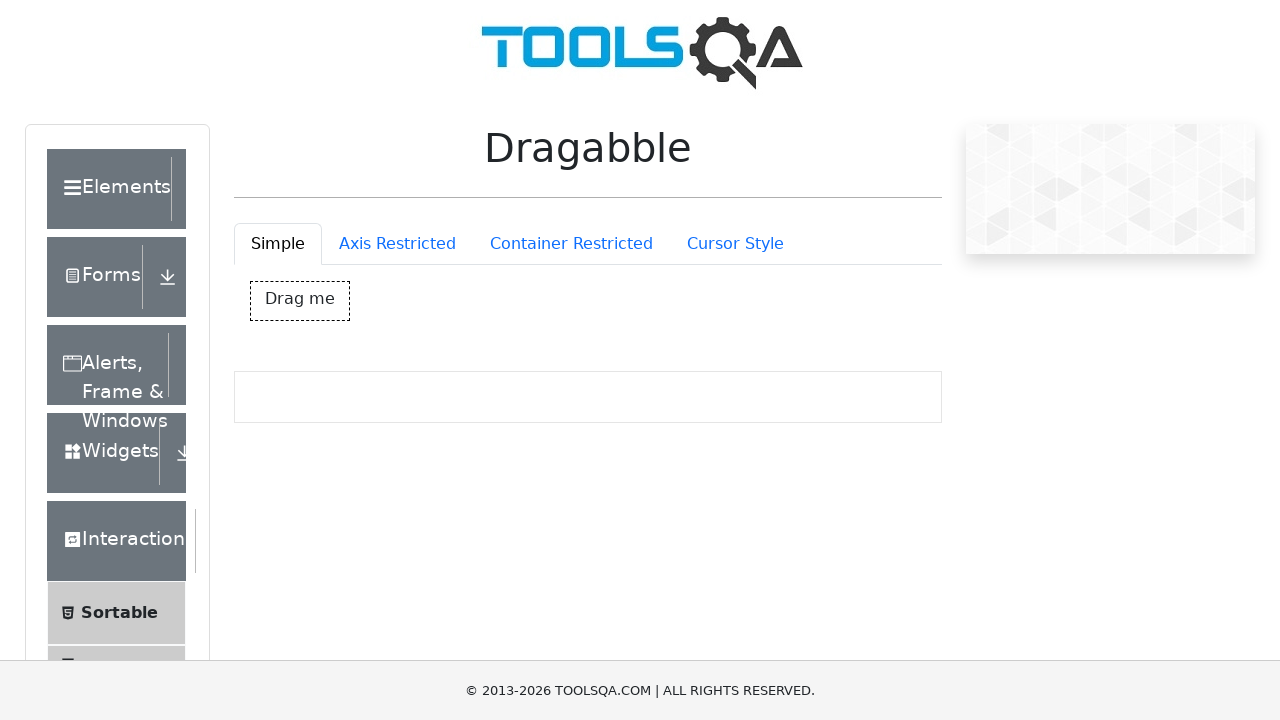

Retrieved bounding box coordinates of draggable element
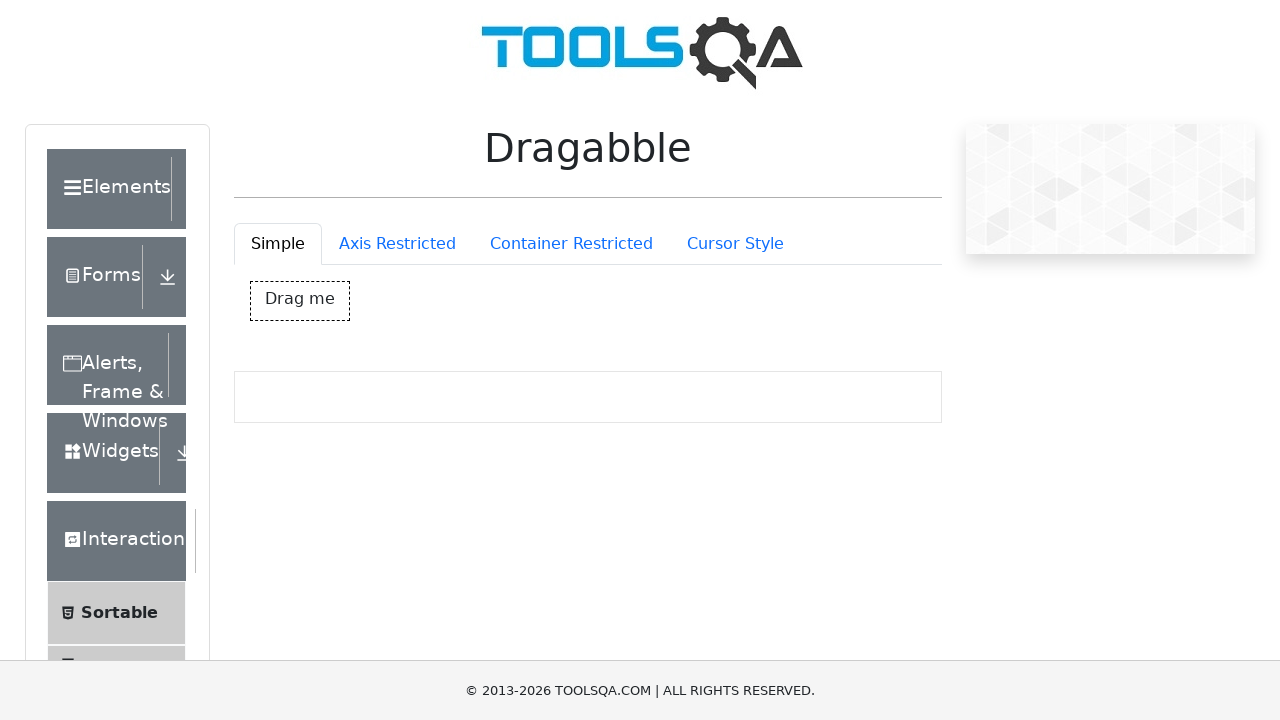

Moved mouse to center of draggable element at (300, 301)
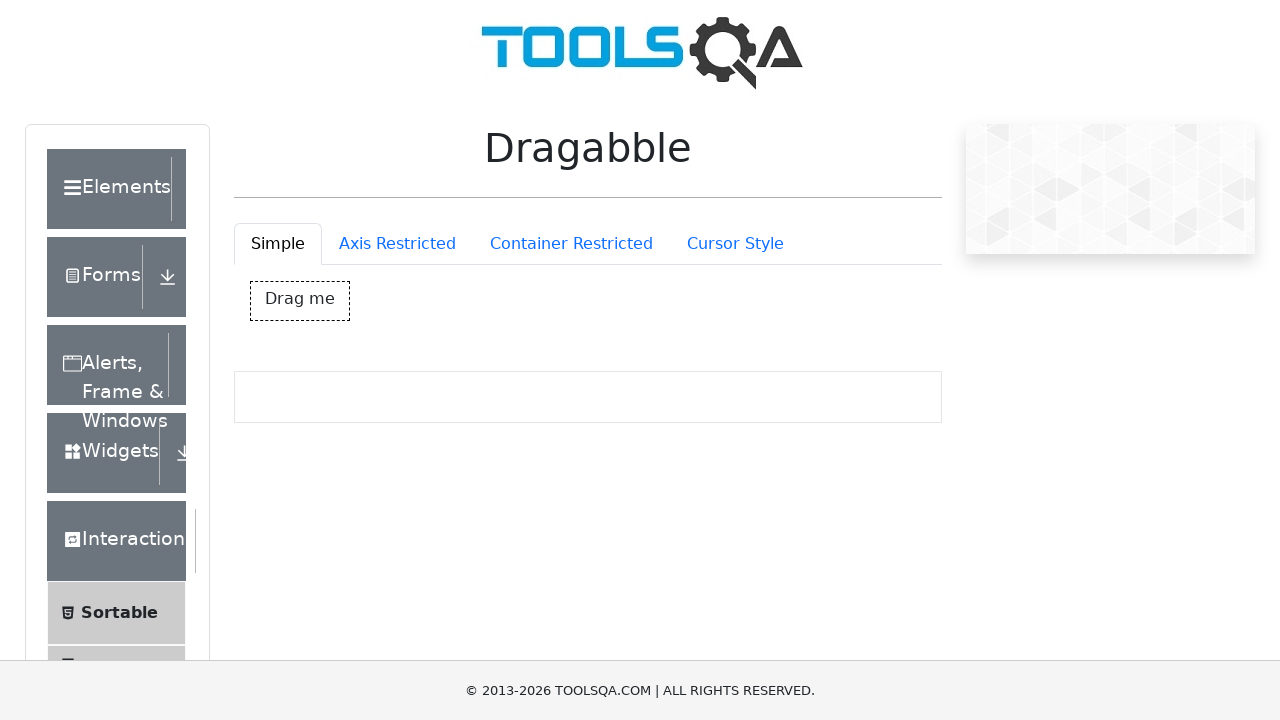

Pressed down mouse button to initiate drag at (300, 301)
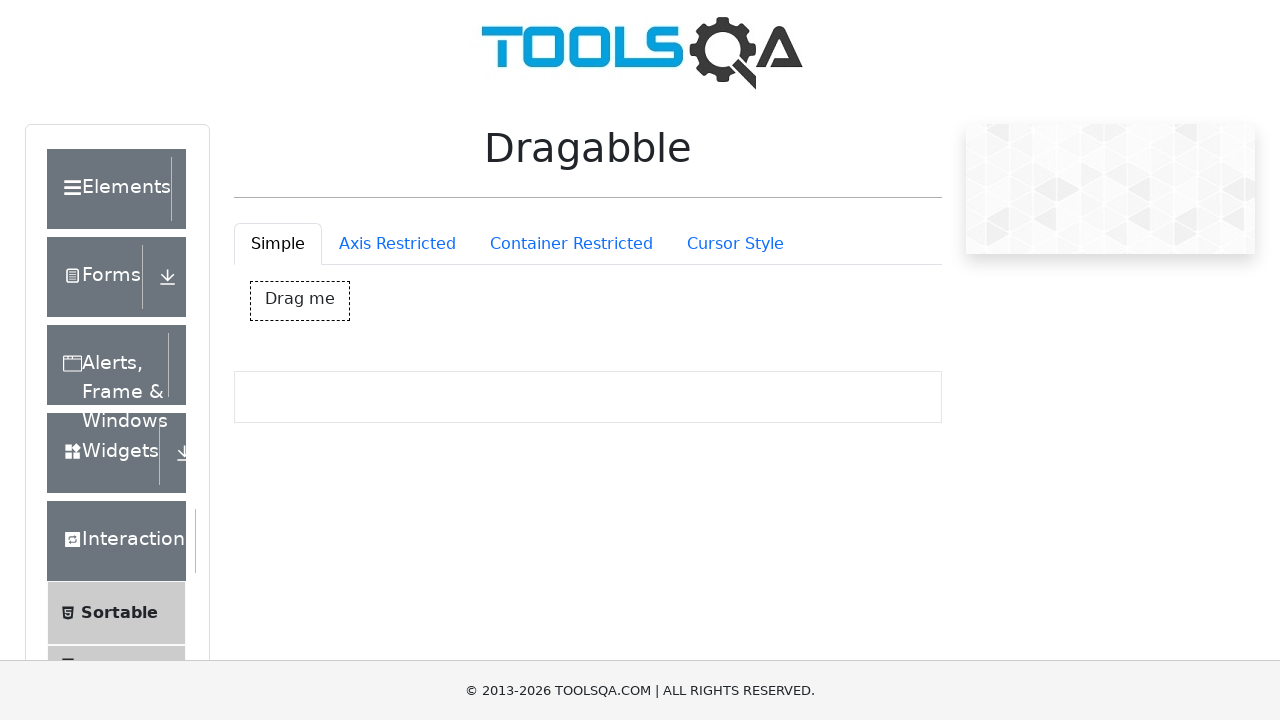

Dragged element by offset (50px right, 100px down) at (350, 401)
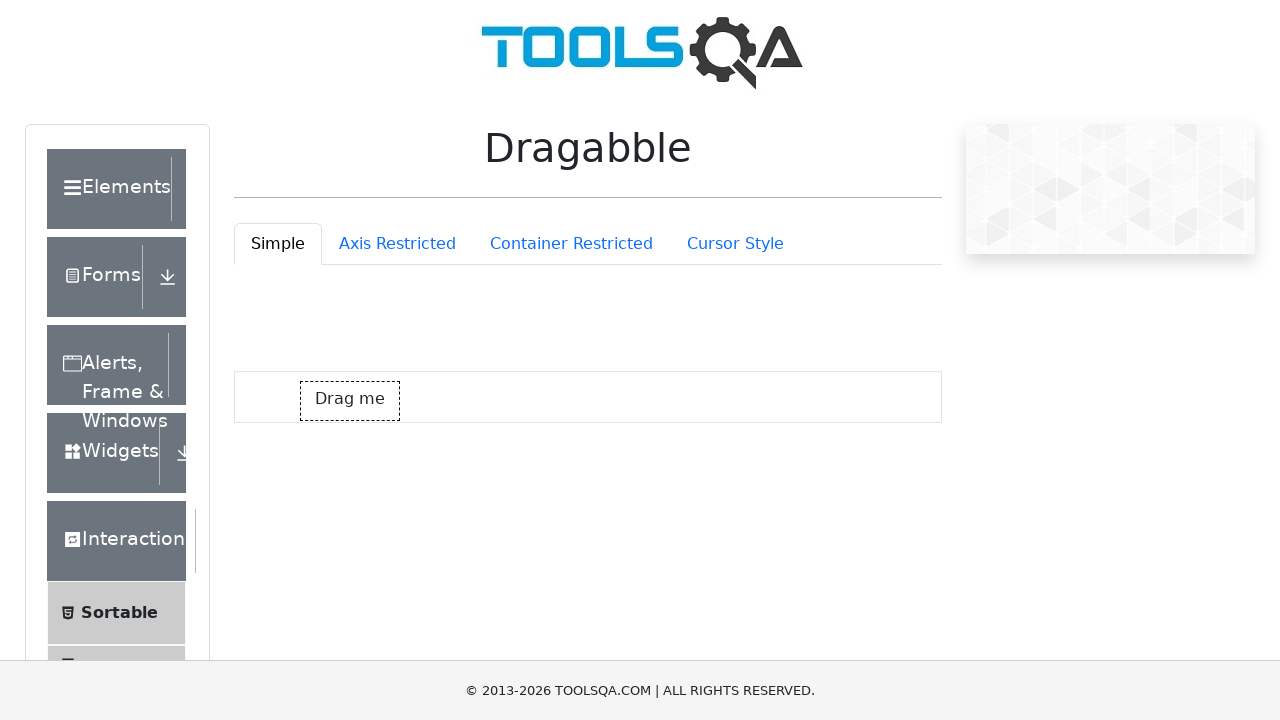

Released mouse button to complete drag and drop operation at (350, 401)
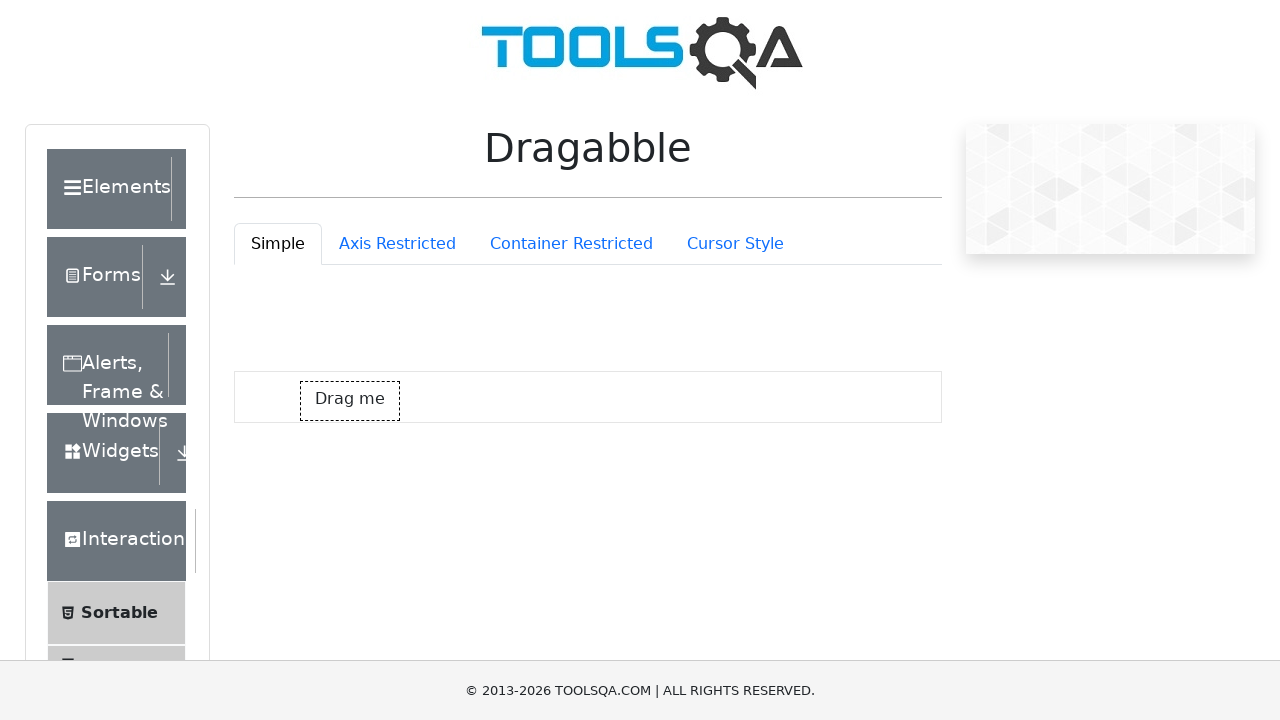

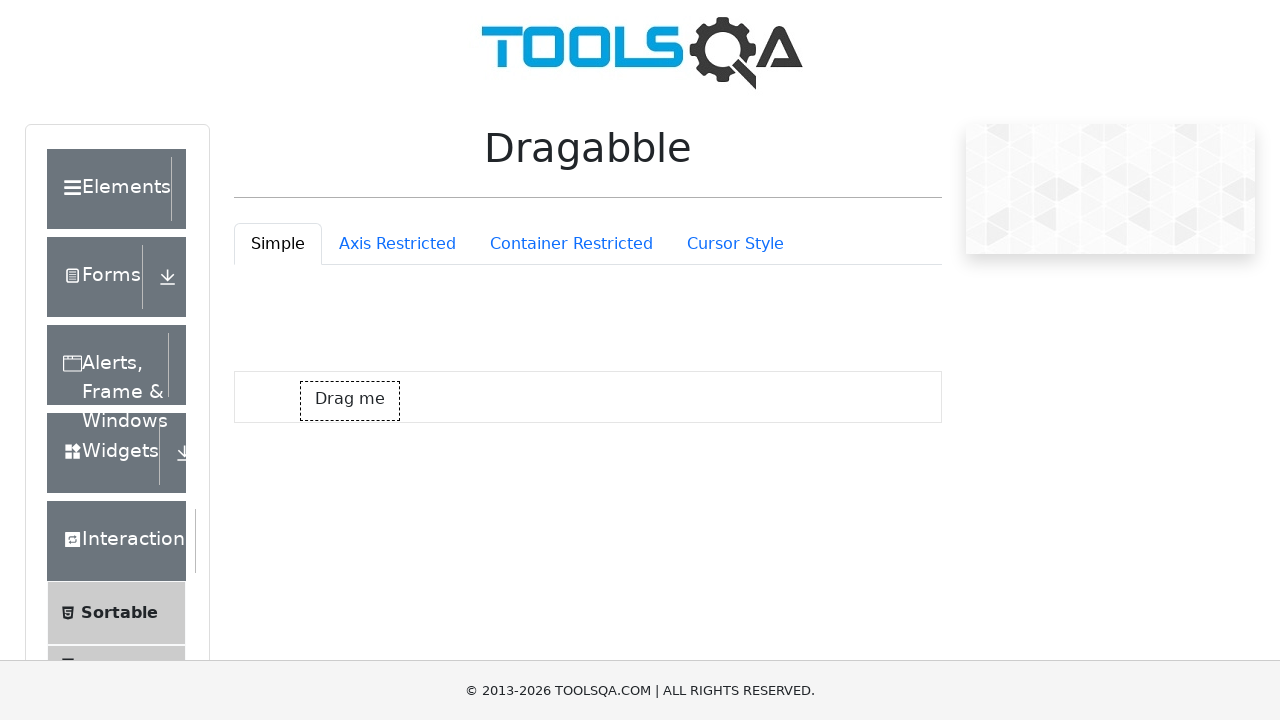